Navigates to a Stepik lesson page, fills in a textarea with an answer ("get()"), and clicks the submit button to submit the solution.

Starting URL: https://stepik.org/lesson/25969/step/12

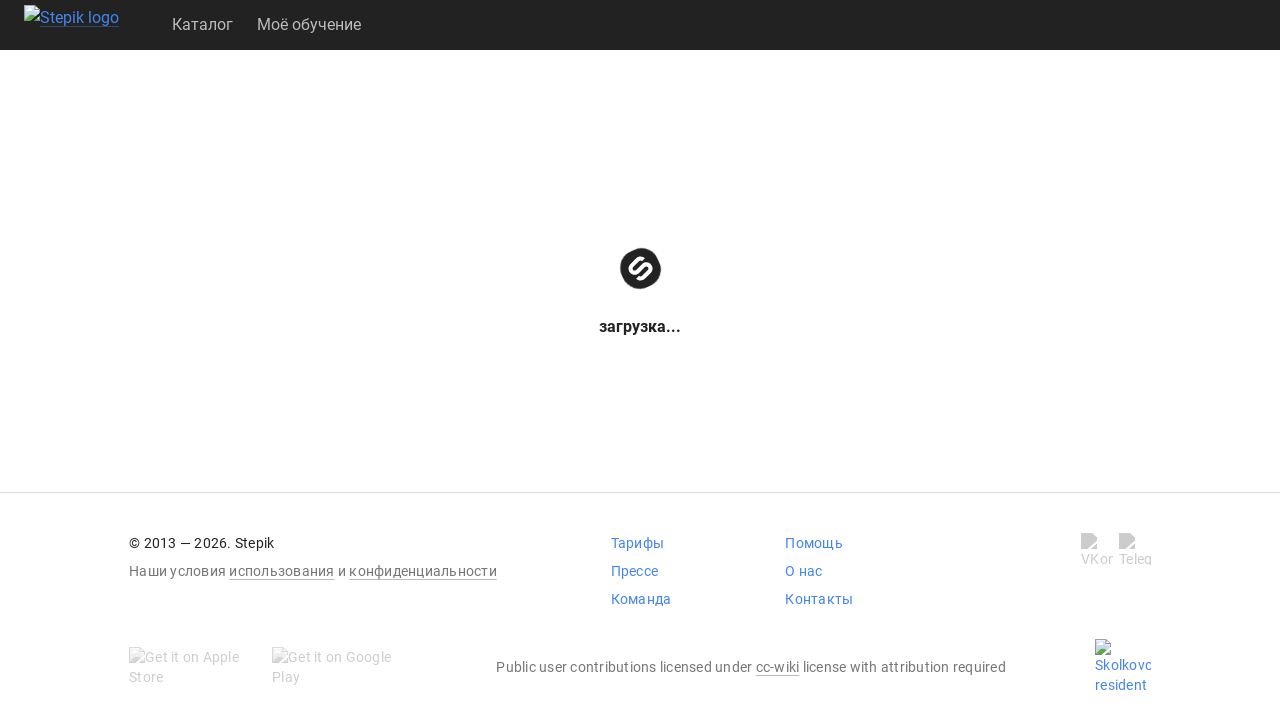

Waited for textarea to be available on Stepik lesson page
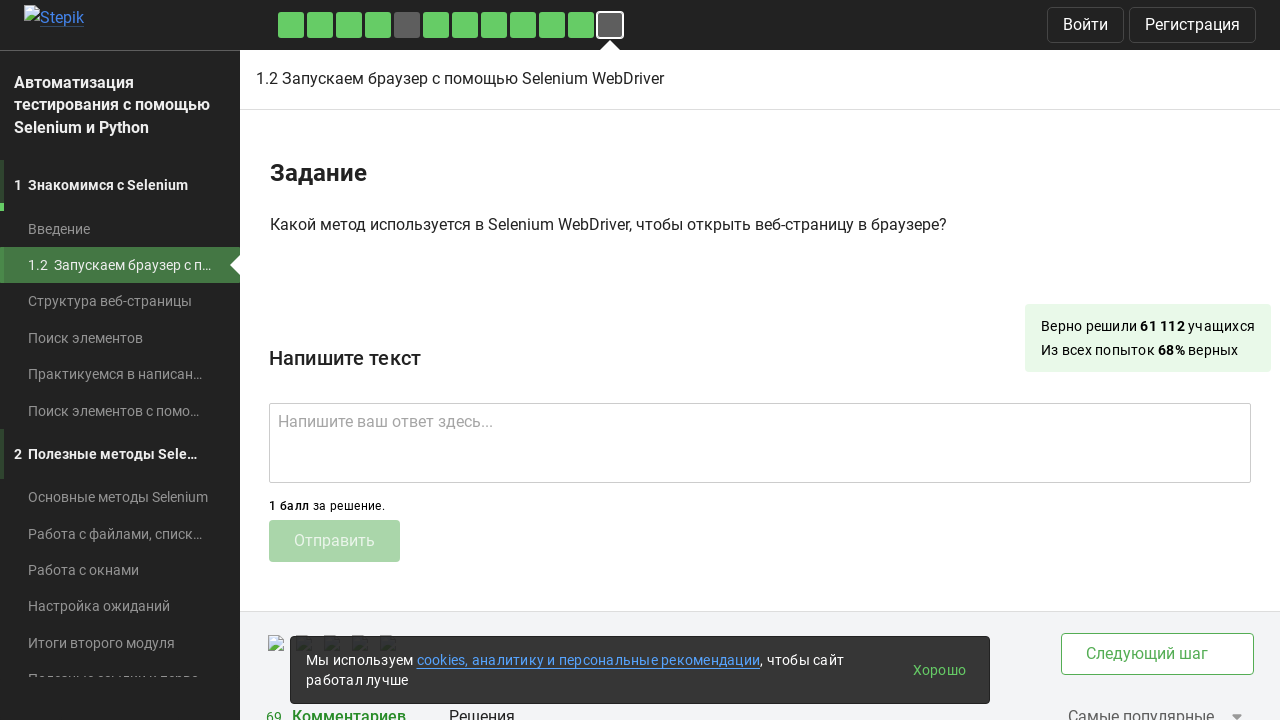

Filled textarea with answer 'get()' on textarea
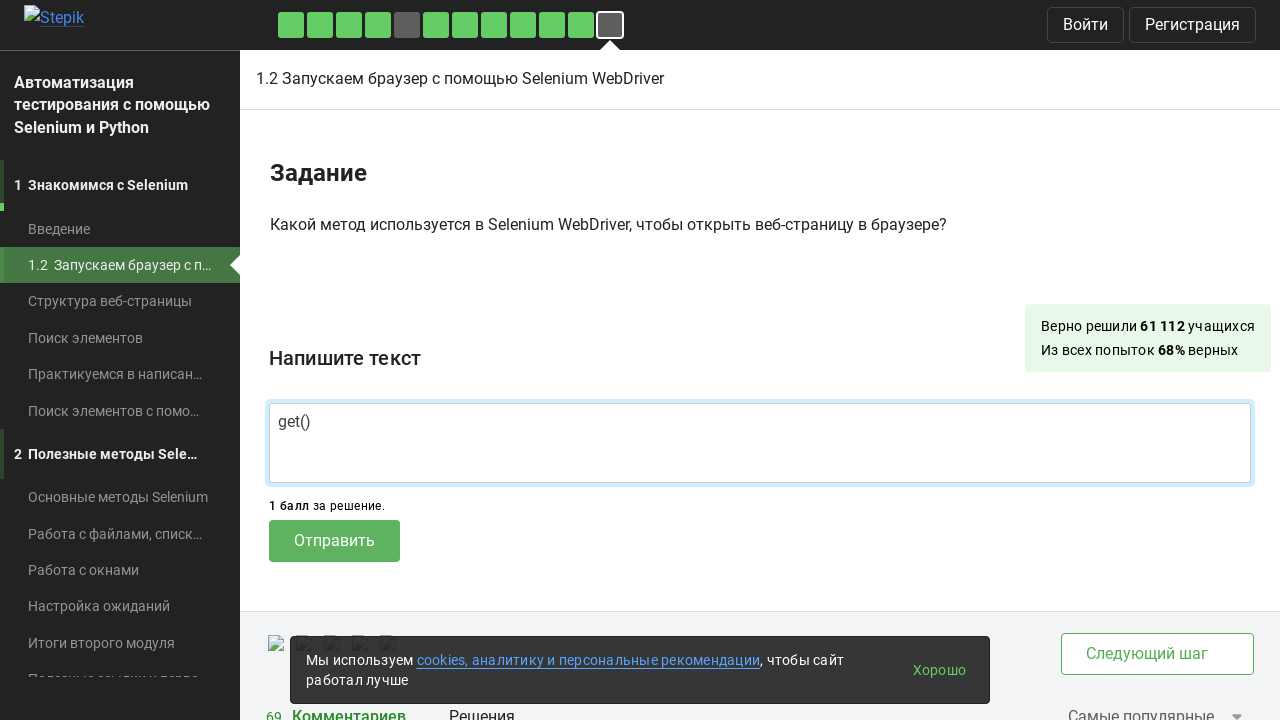

Clicked submit button to submit the solution at (334, 541) on .submit-submission
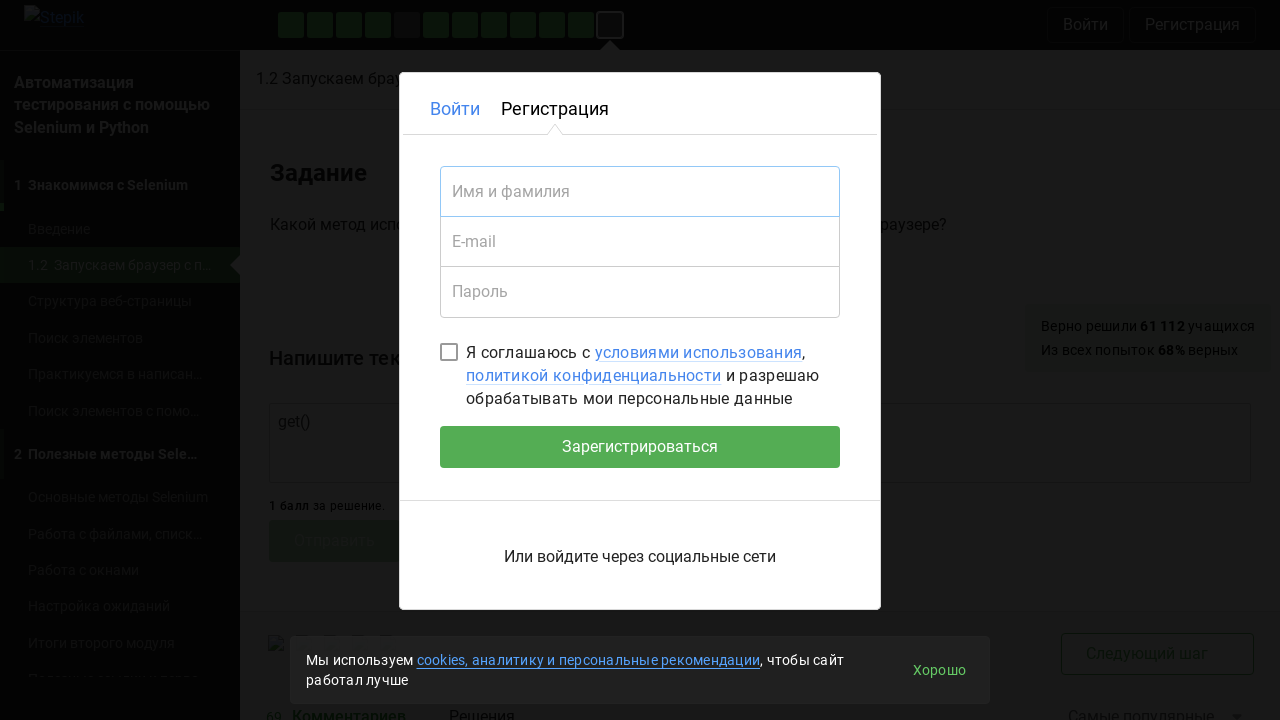

Waited 2 seconds for submission feedback
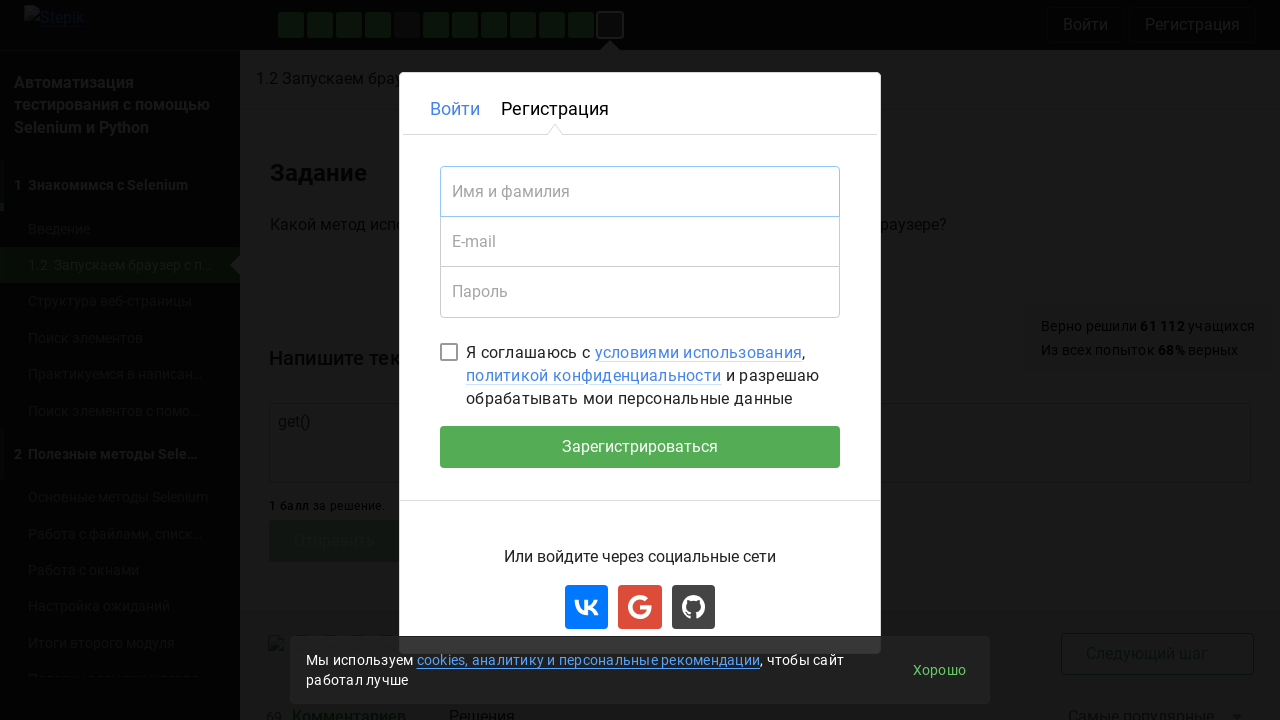

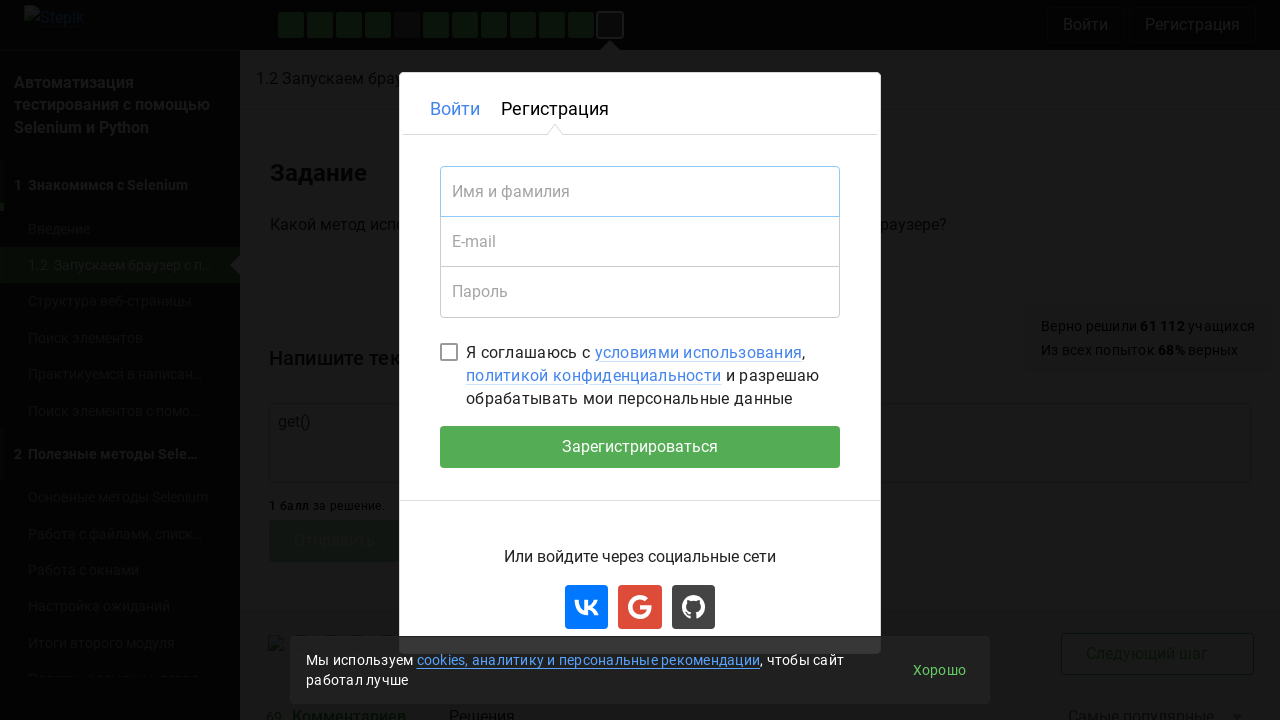